Navigates to Mars NASA news site and verifies that news content elements are present and loaded

Starting URL: https://data-class-mars.s3.amazonaws.com/Mars/index.html

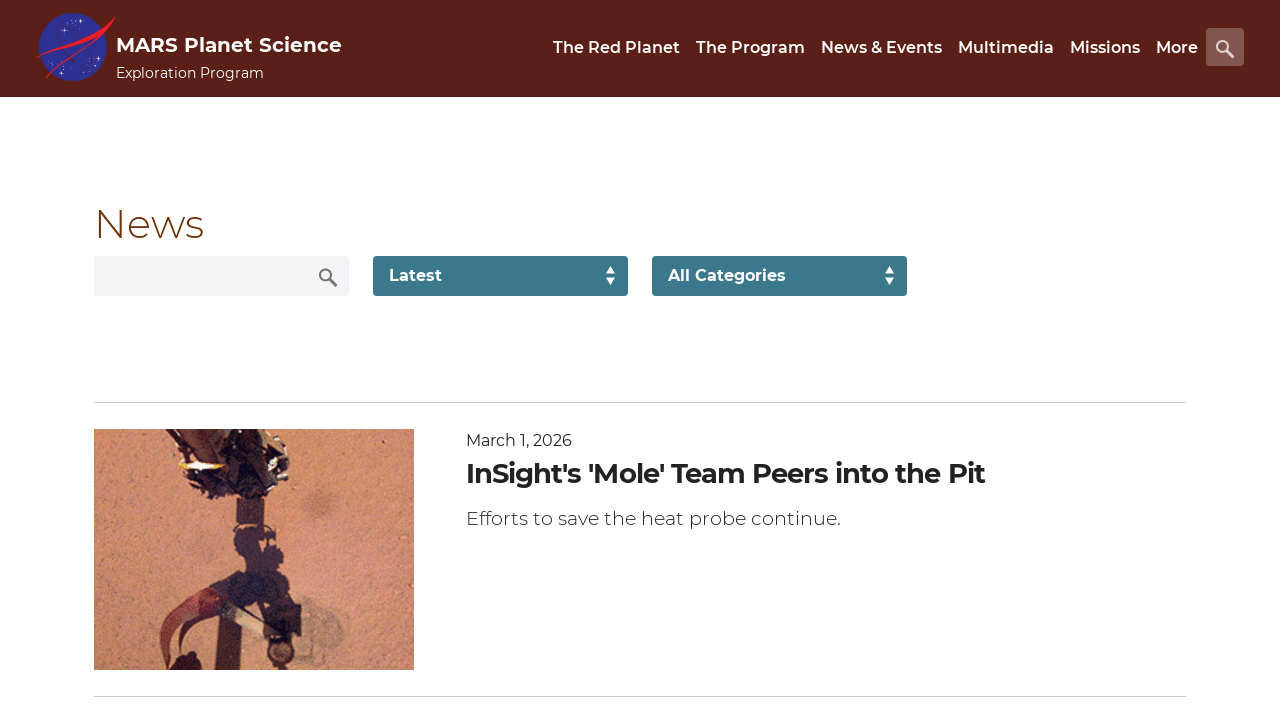

Navigated to Mars NASA news site
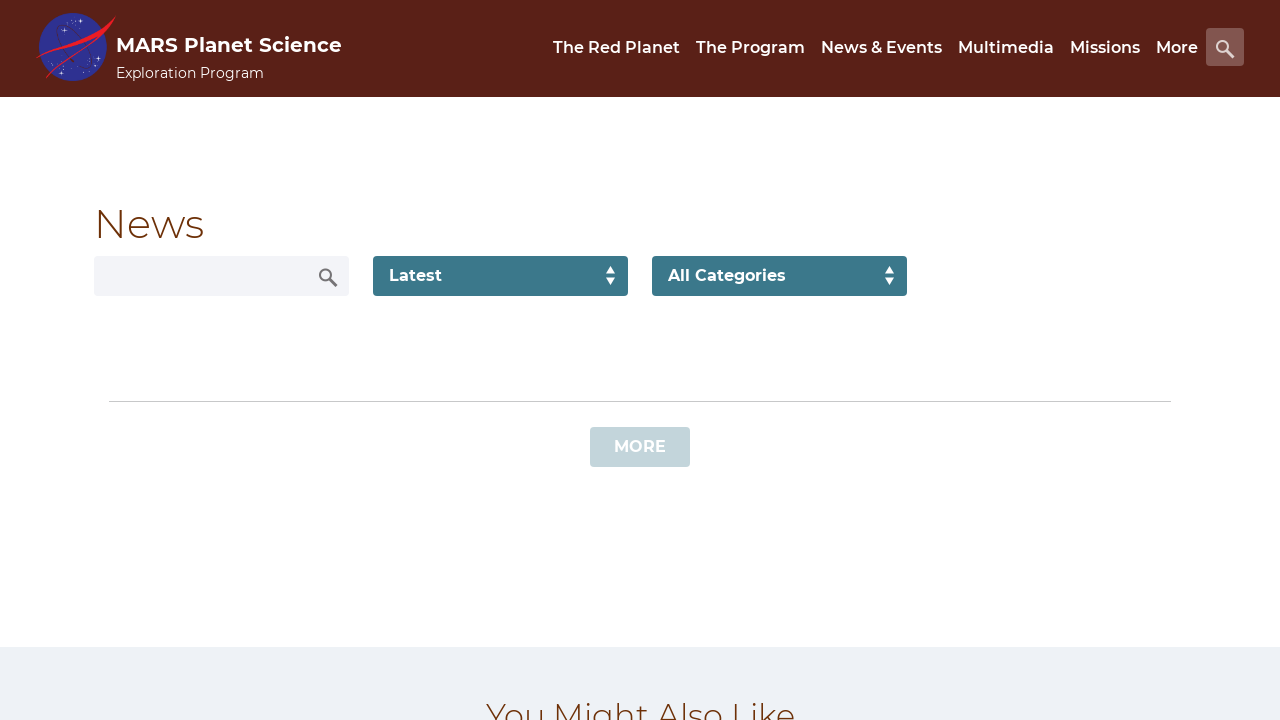

News list text elements loaded
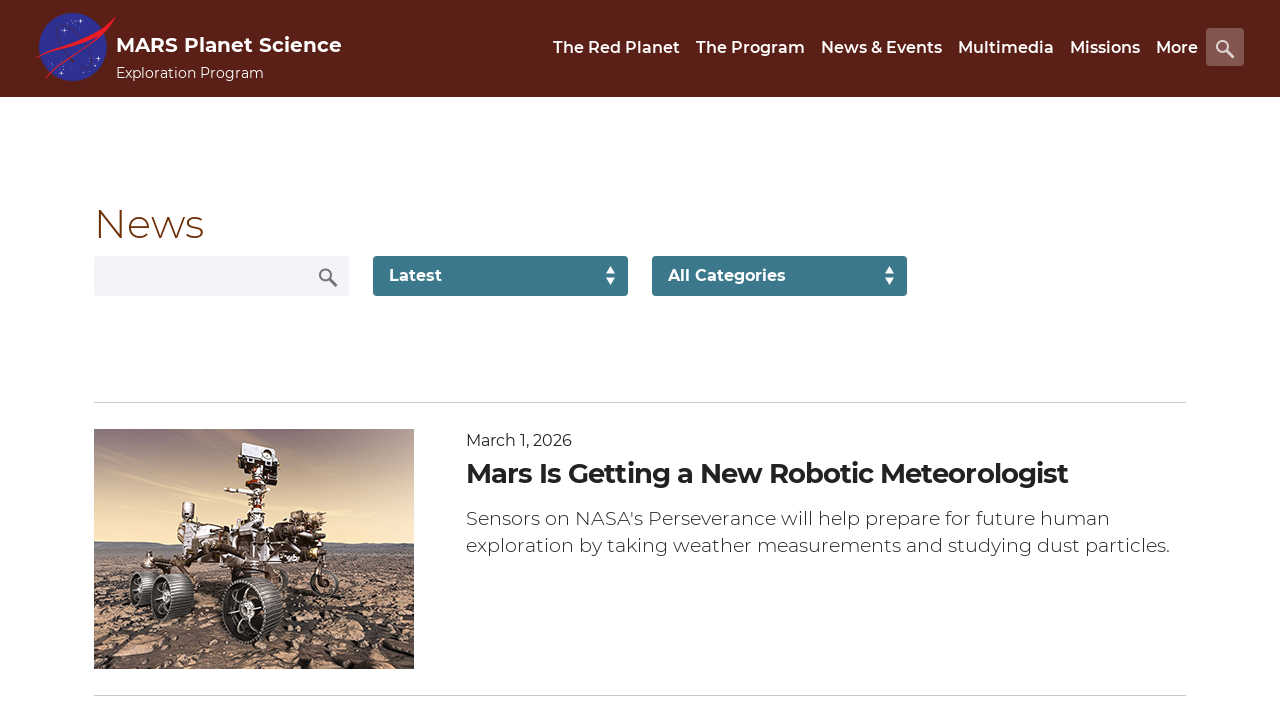

Content title element is present
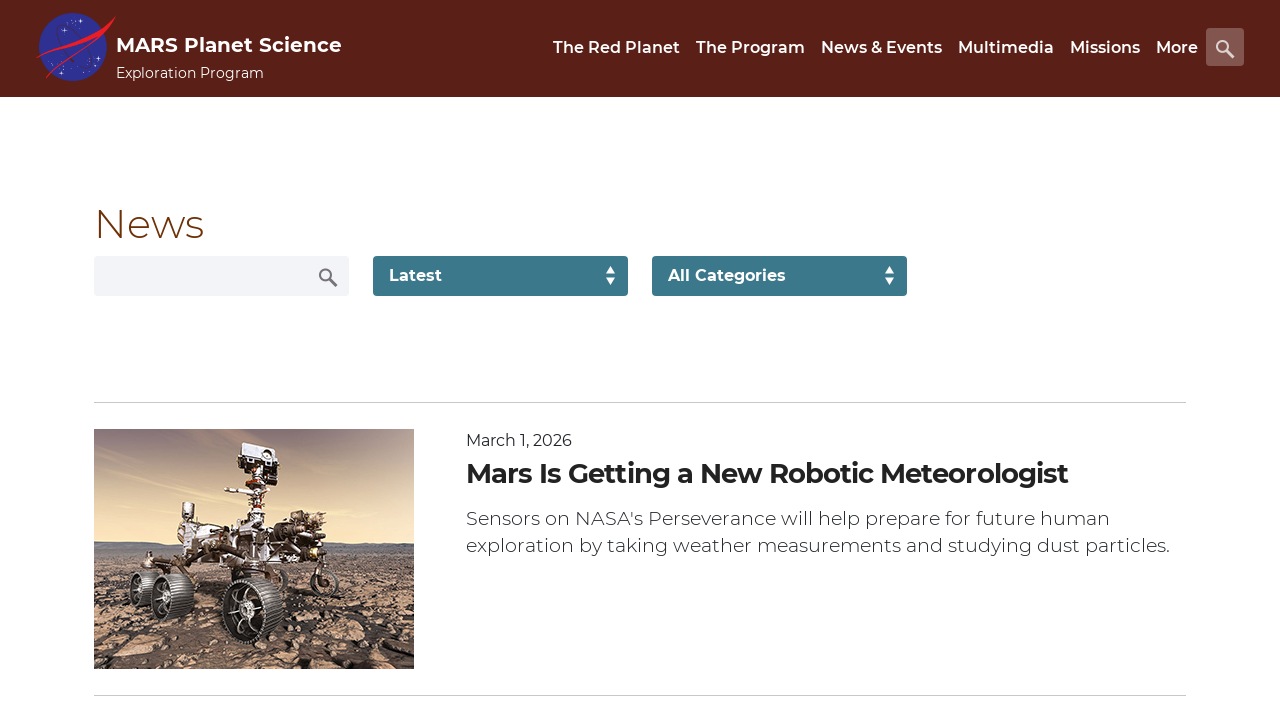

Article teaser body element is present
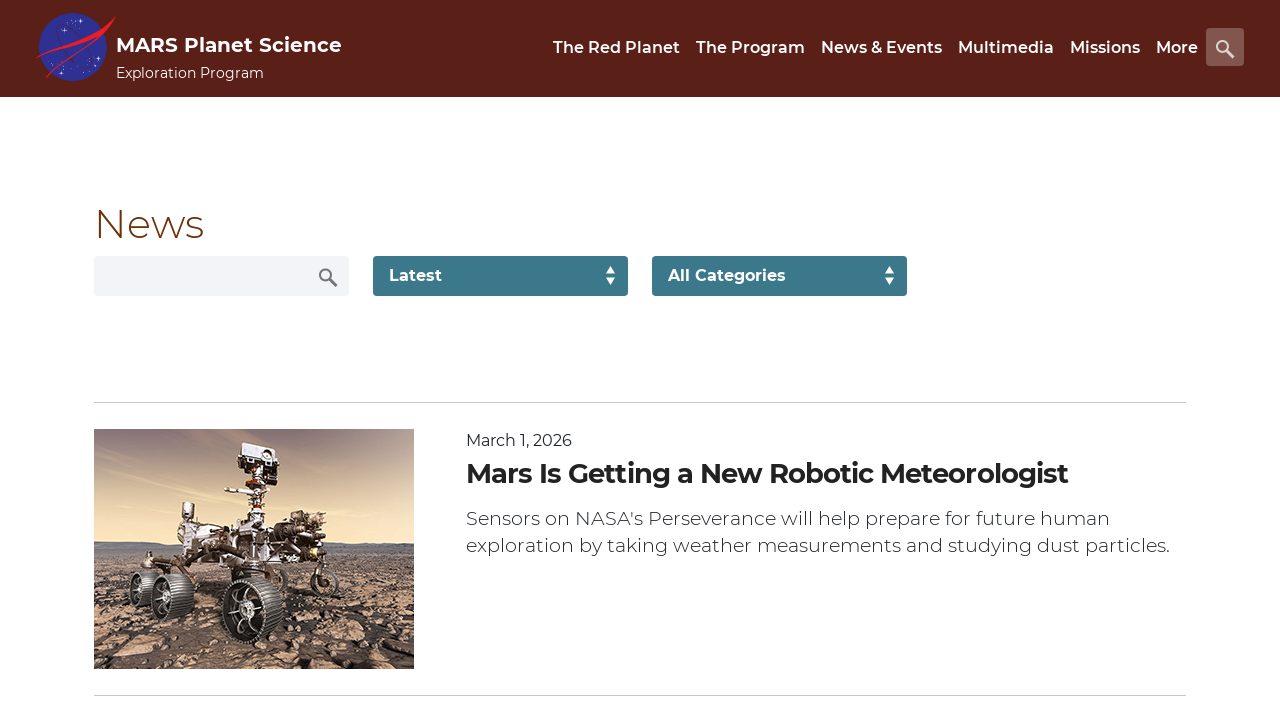

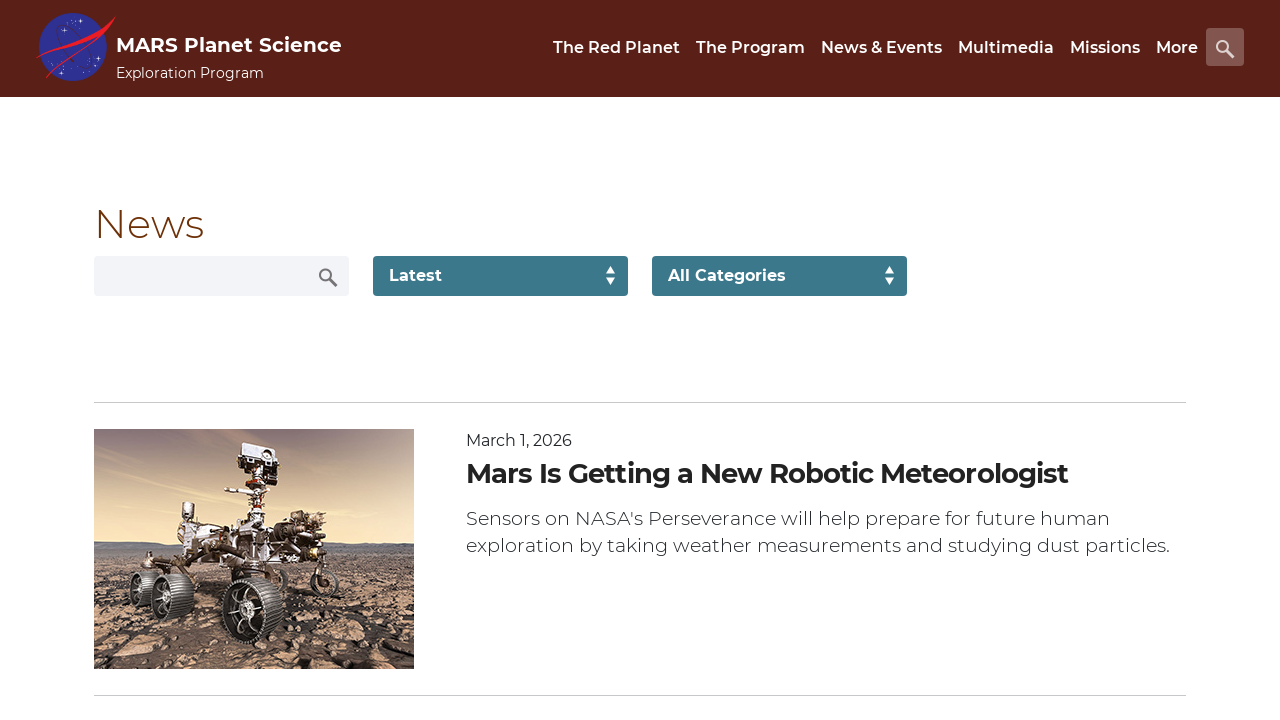